Tests static dropdown functionality by selecting options from a currency dropdown using different selection methods (by index and by visible text)

Starting URL: https://rahulshettyacademy.com/dropdownsPractise/

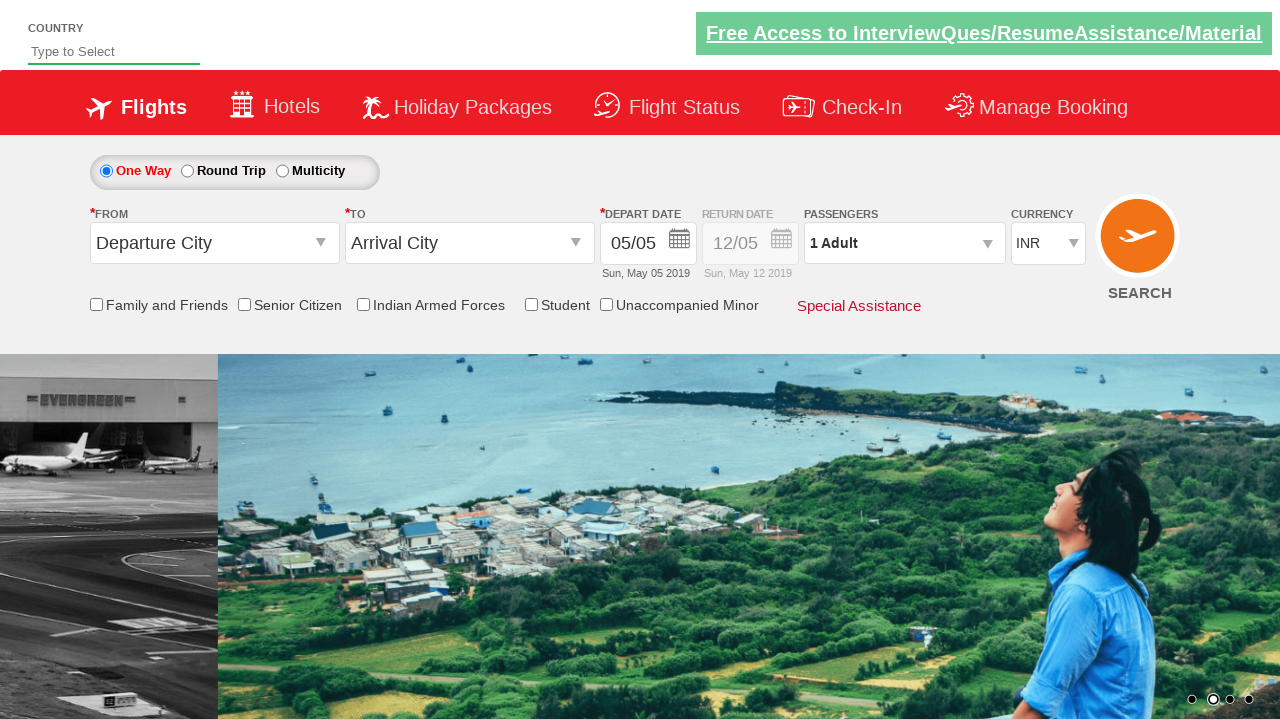

Selected currency dropdown option at index 2 on #ctl00_mainContent_DropDownListCurrency
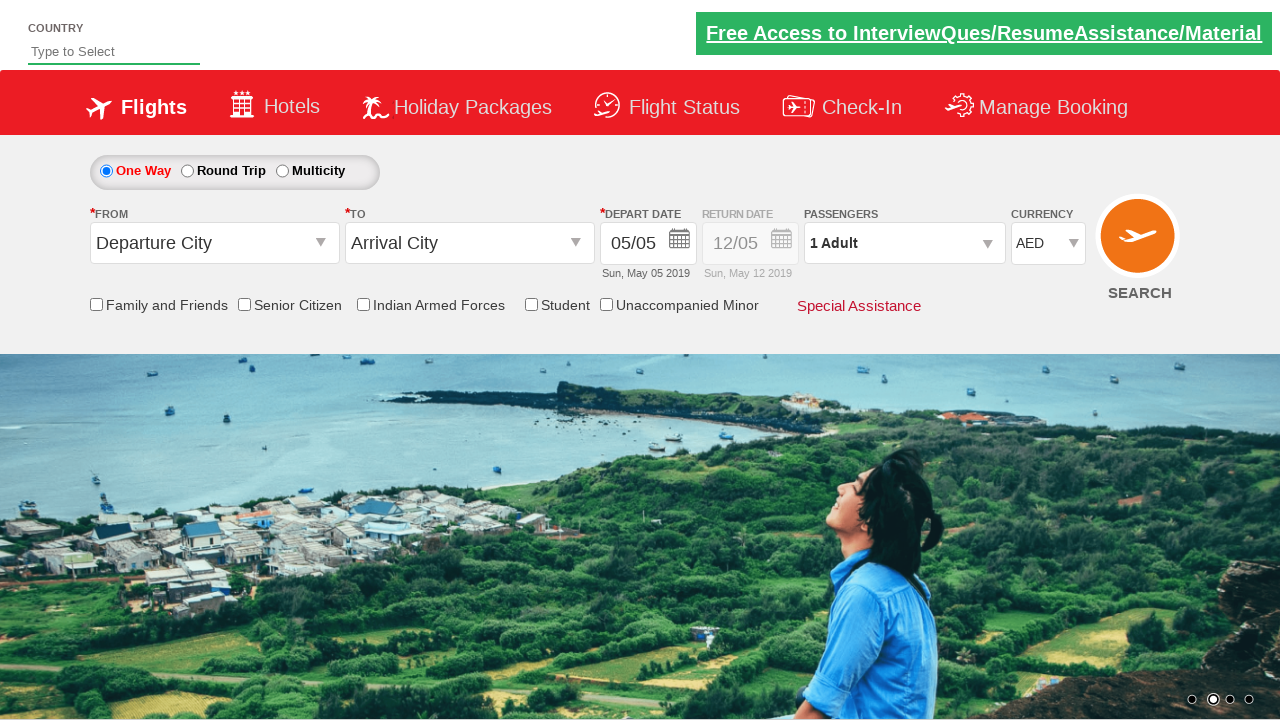

Selected currency dropdown option with visible text 'USD' on #ctl00_mainContent_DropDownListCurrency
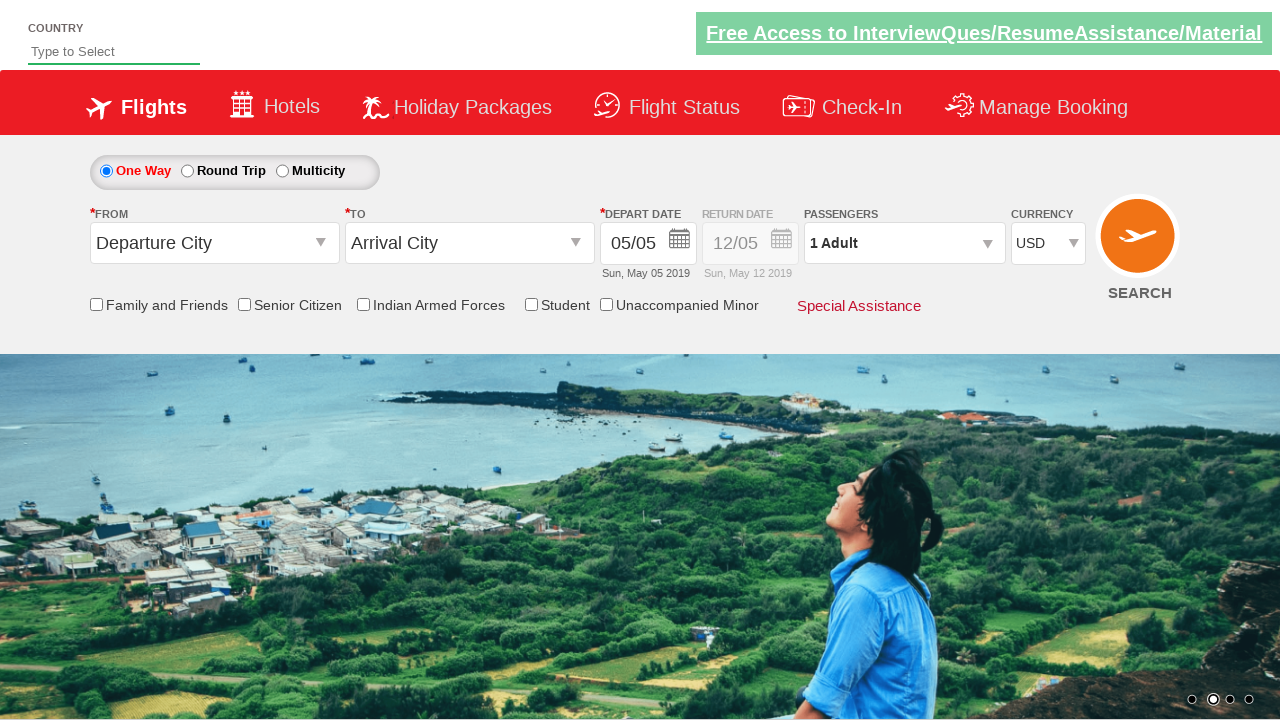

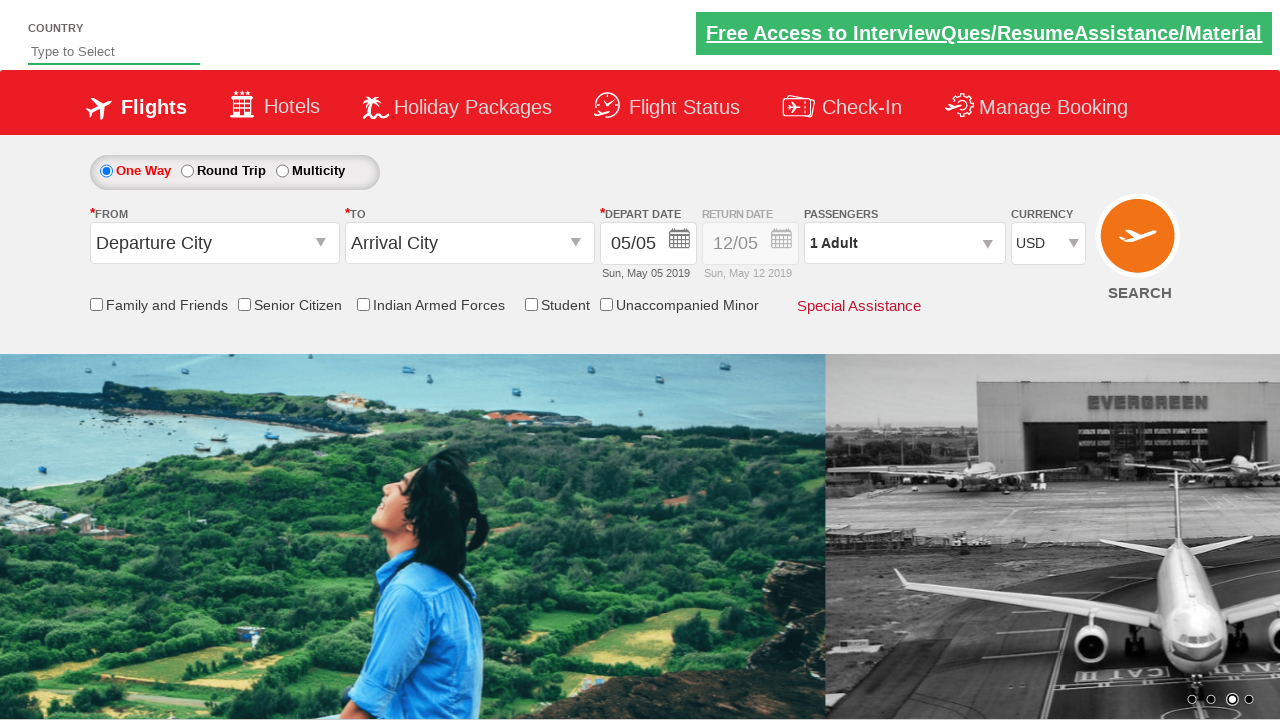